Tests clicking a button inside an iframe on W3Schools using JavaScript executor to demonstrate click functionality

Starting URL: https://www.w3schools.com/jsref/tryit.asp?filename=tryjsref_onclick

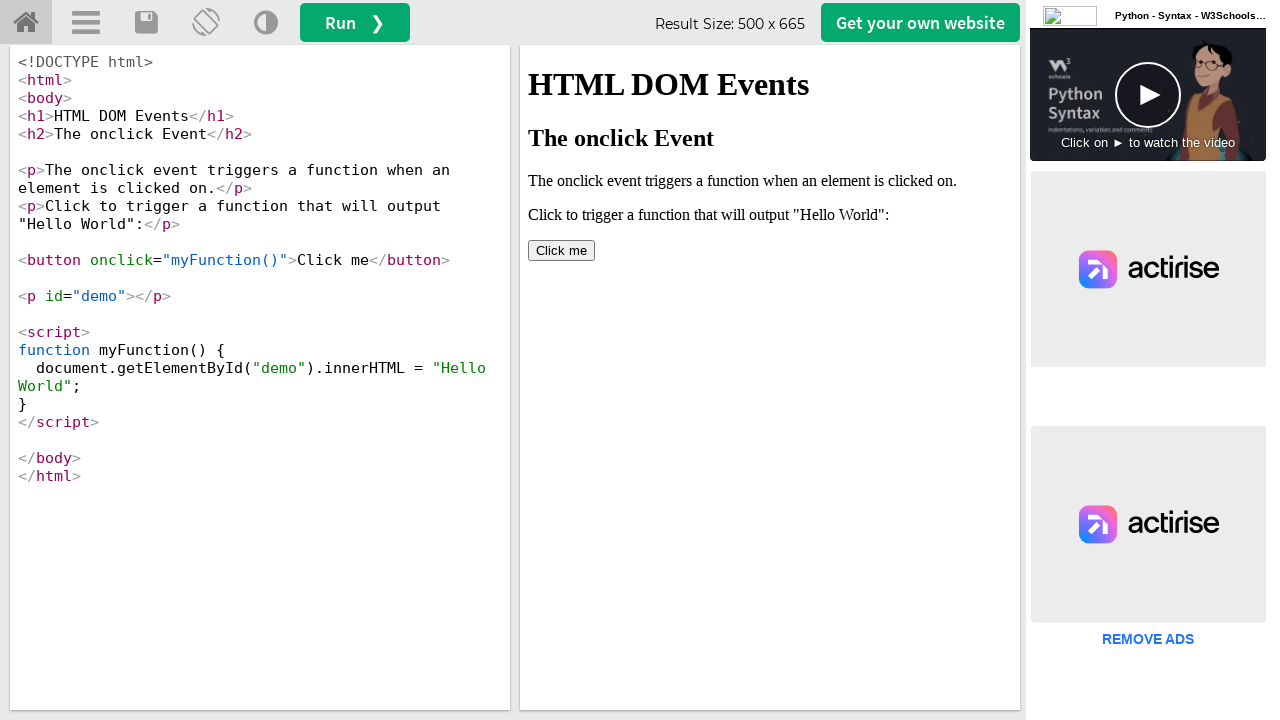

Located iframe with name 'iframeResult' containing the test result
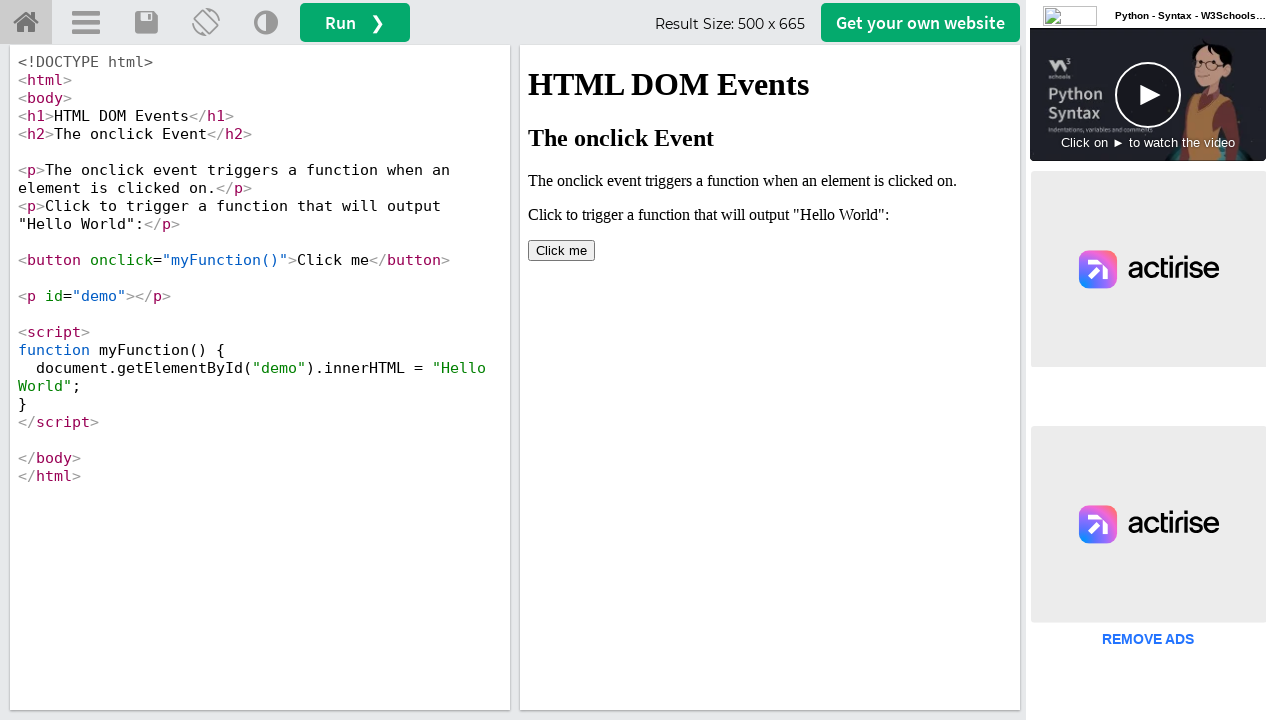

Clicked 'Click me' button inside the iframe using JavaScript executor at (562, 250) on iframe[name='iframeResult'] >> internal:control=enter-frame >> button:has-text('
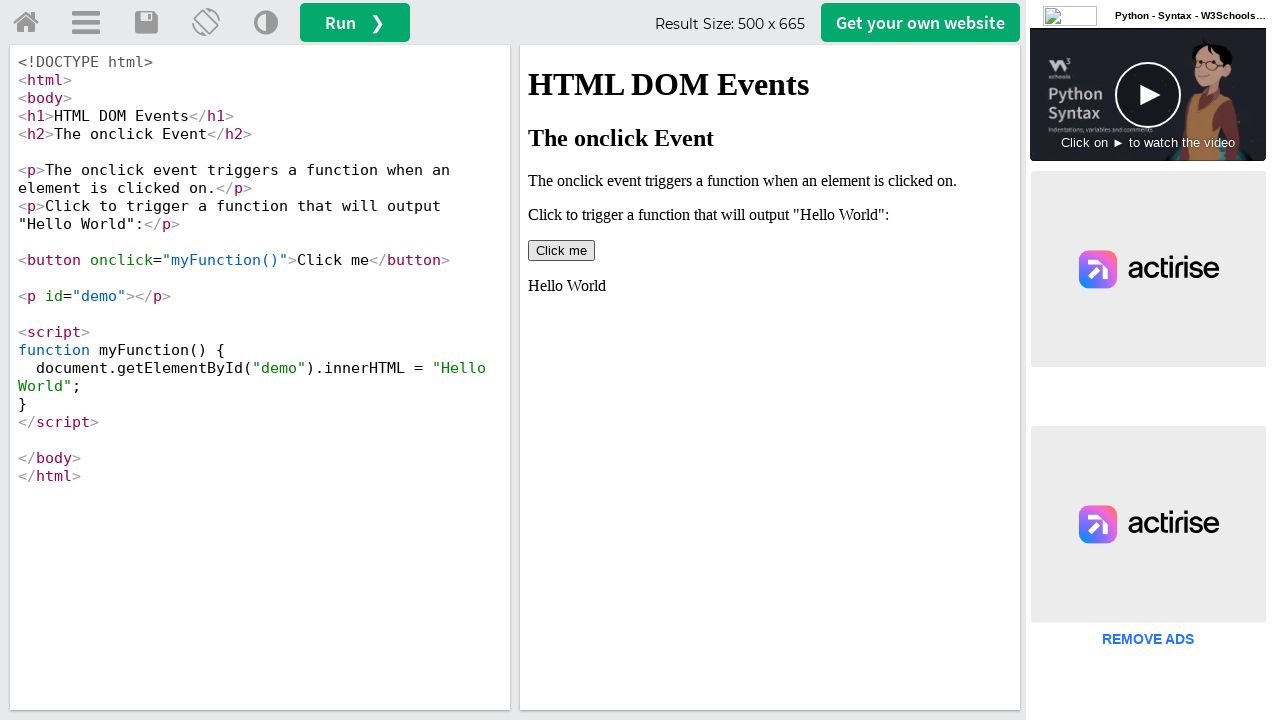

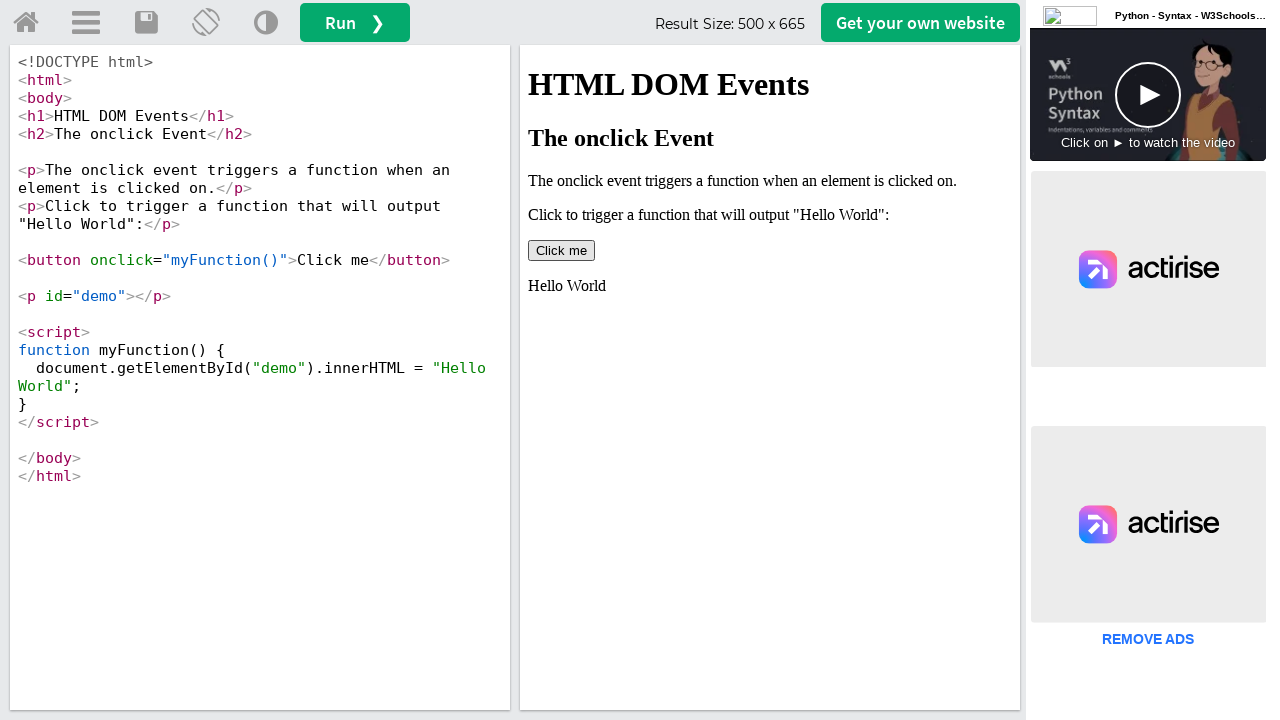